Validates carousel functionality by clicking through carousel images and using next/prev navigation buttons

Starting URL: https://www.toolsqa.com/selenium-training/#enroll-form

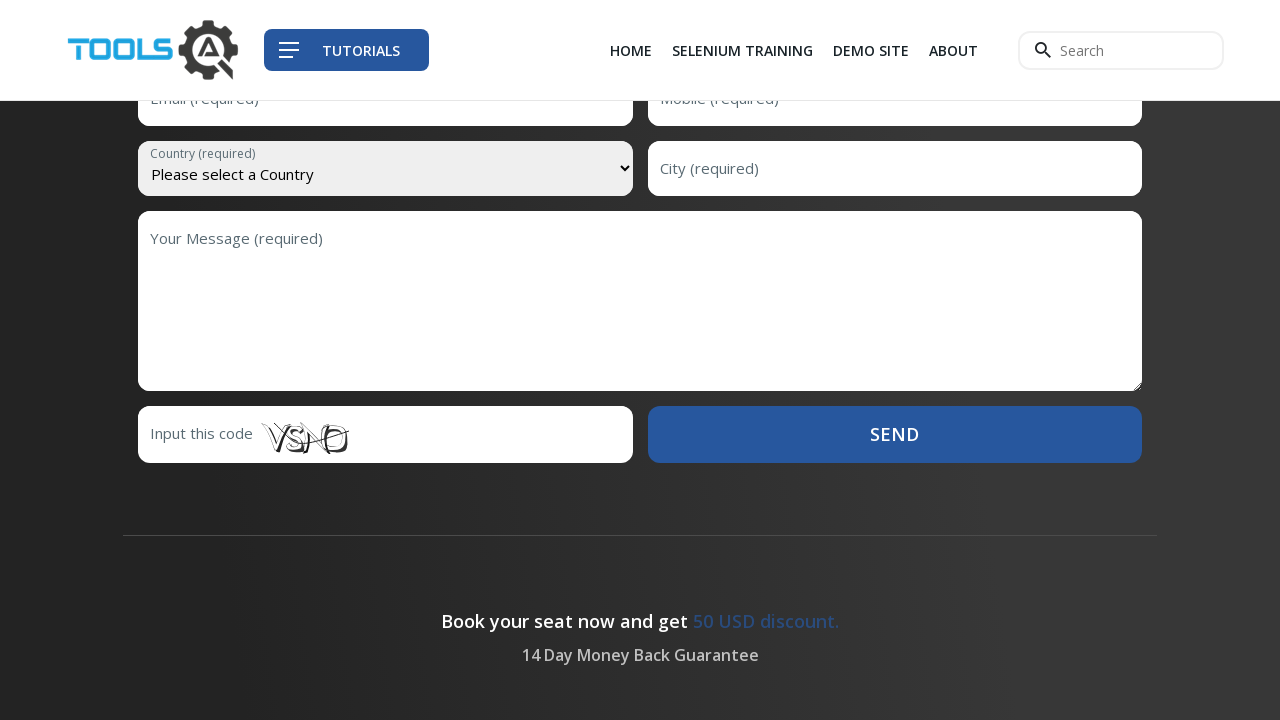

Clicked HOME menu link at (631, 50) on .navbar__links > :nth-child(1) > a
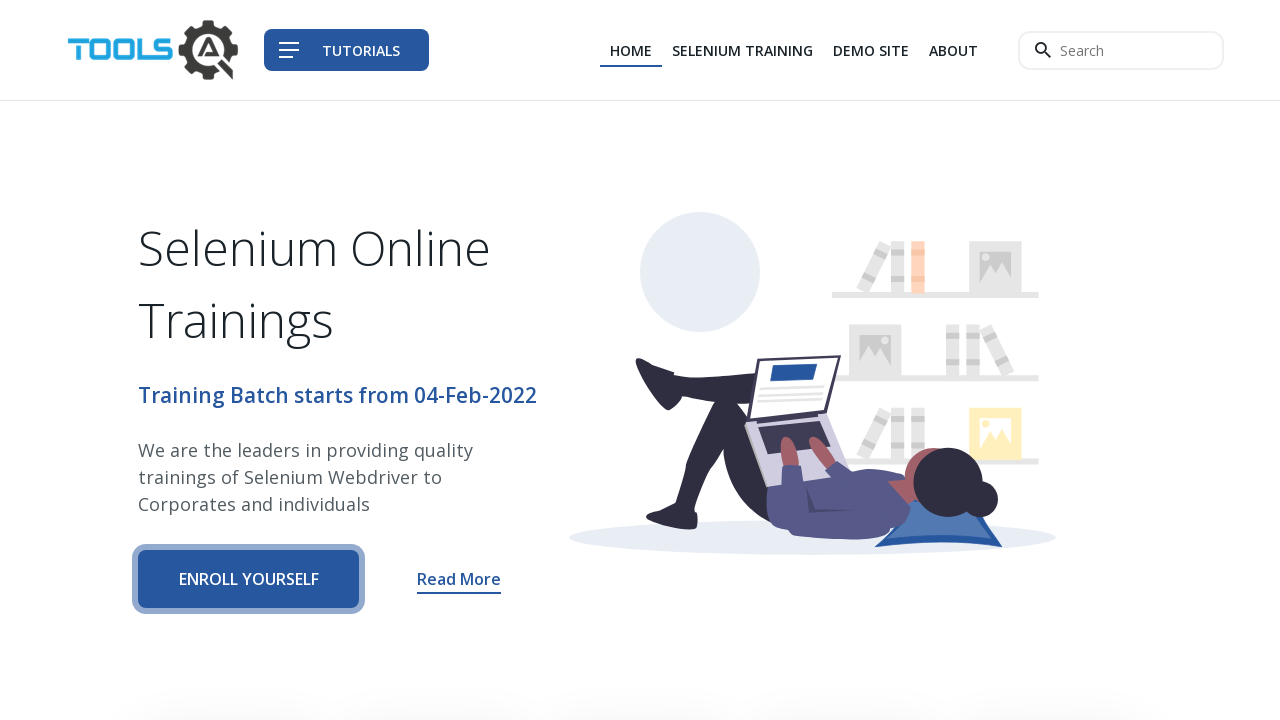

Carousel container loaded and visible
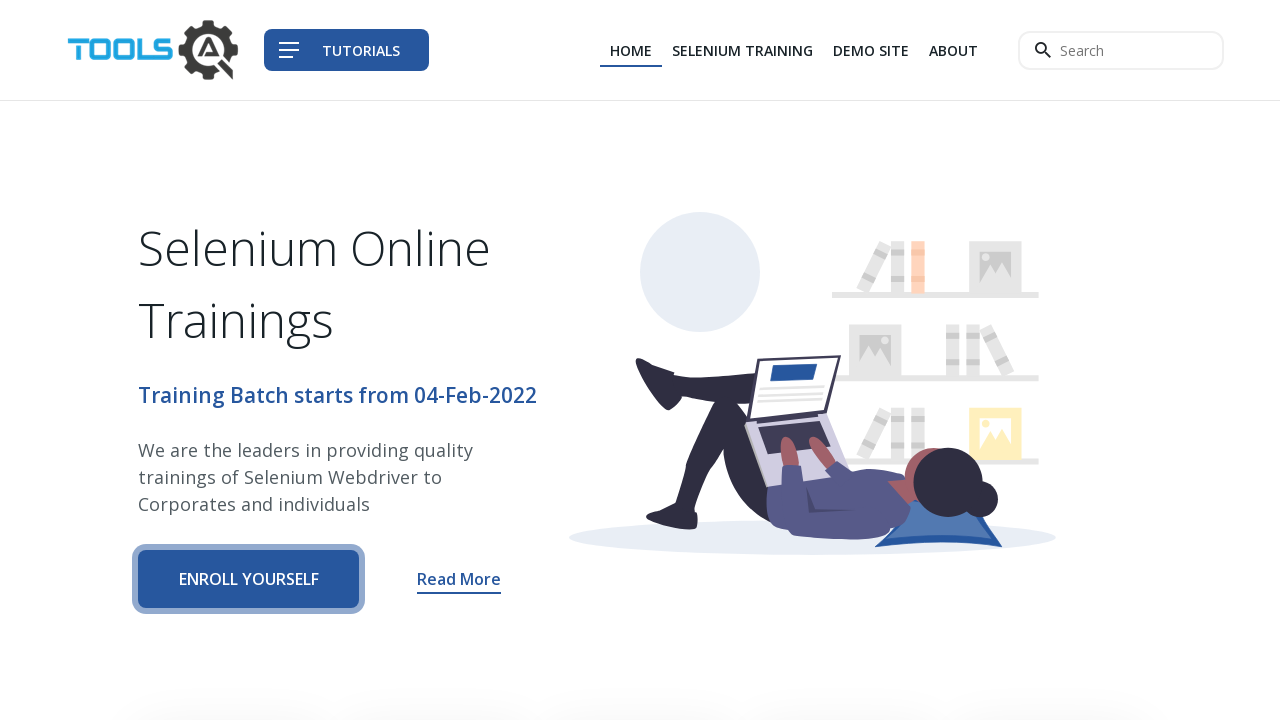

Clicked carousel image: #tns1-item1 > .article__featured-image at (513, 360) on #tns1-item1 > .article__featured-image
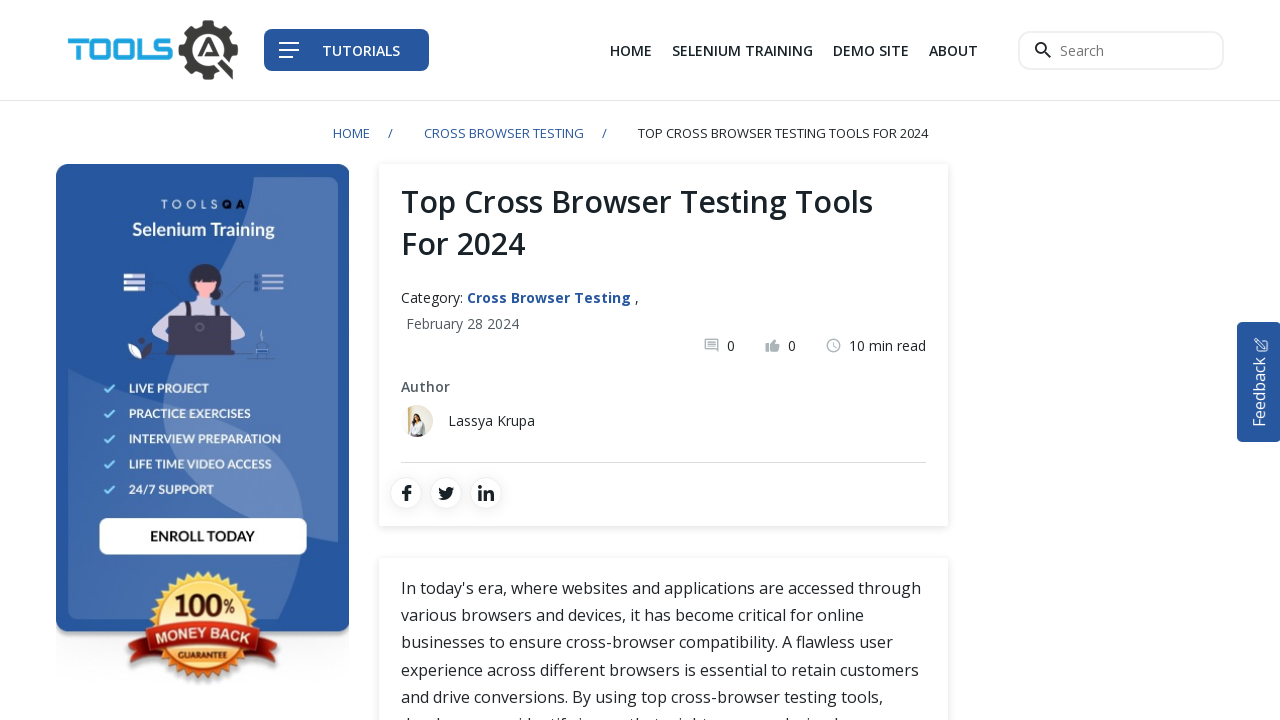

Article page loaded with h1 heading visible
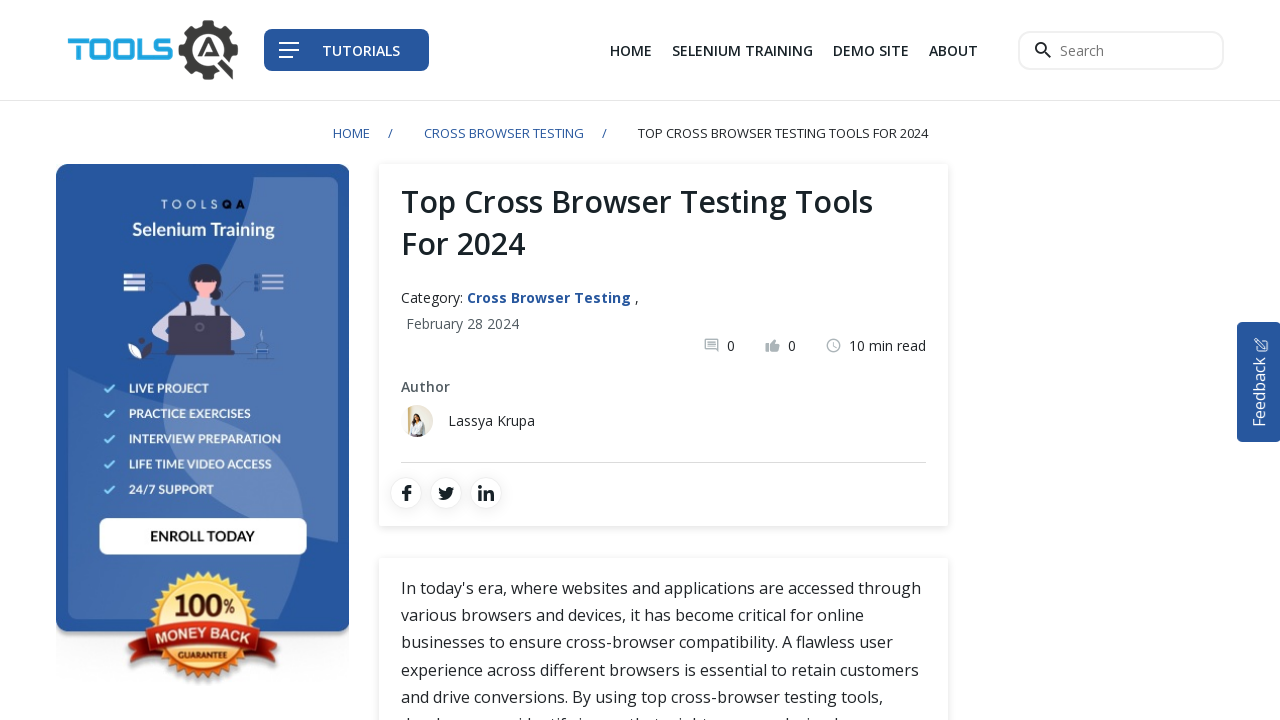

Navigated back to carousel page
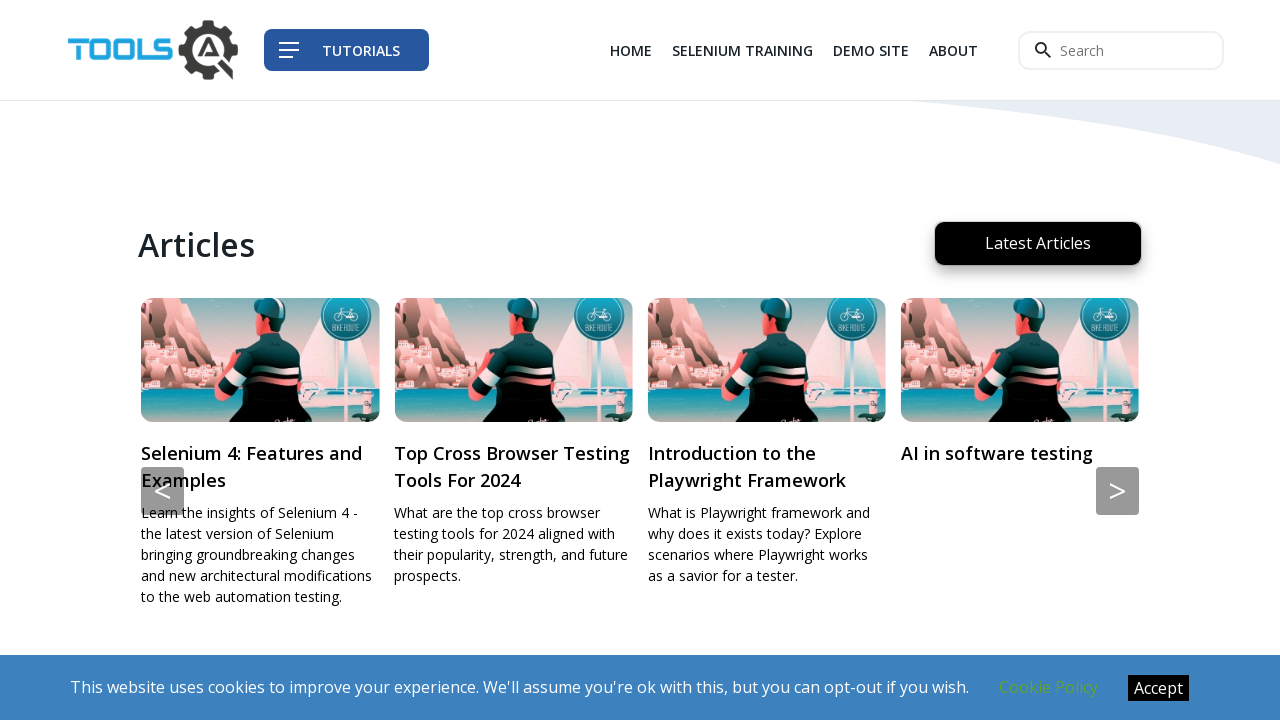

Waited 1000ms for carousel stability
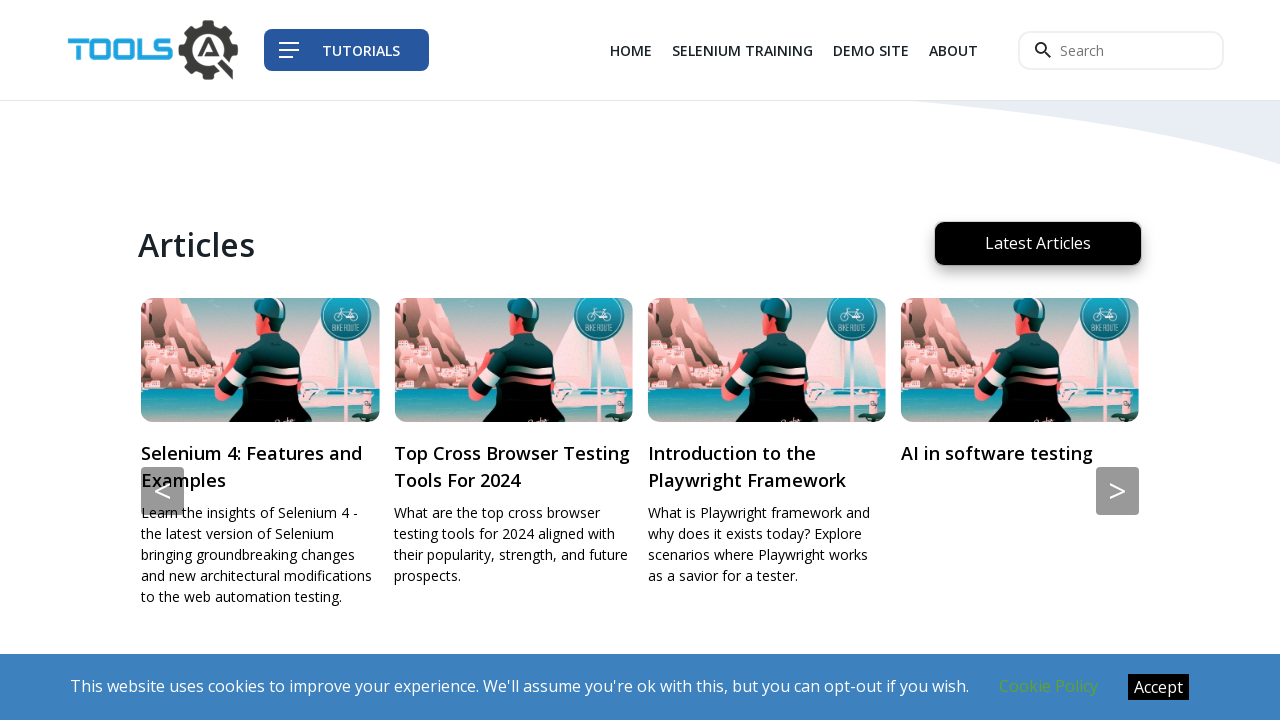

Clicked carousel image: #tns1-item2 > .article__featured-image at (767, 360) on #tns1-item2 > .article__featured-image
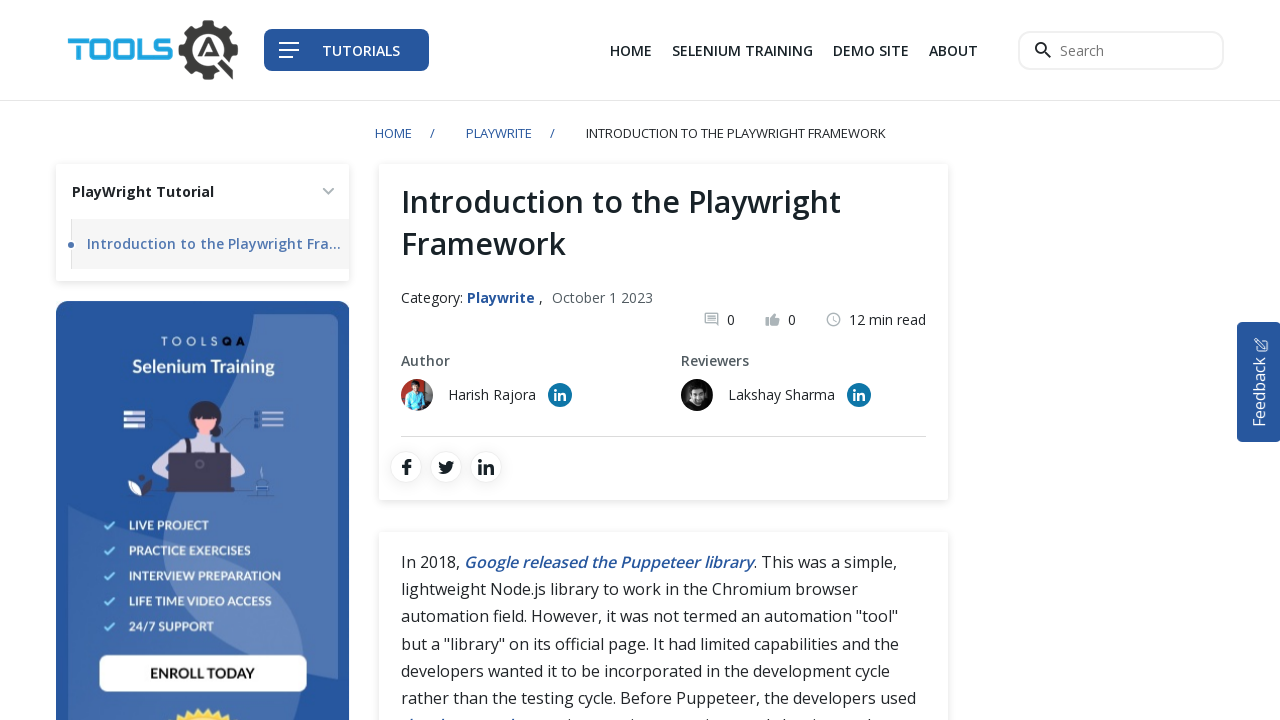

Article page loaded with h1 heading visible
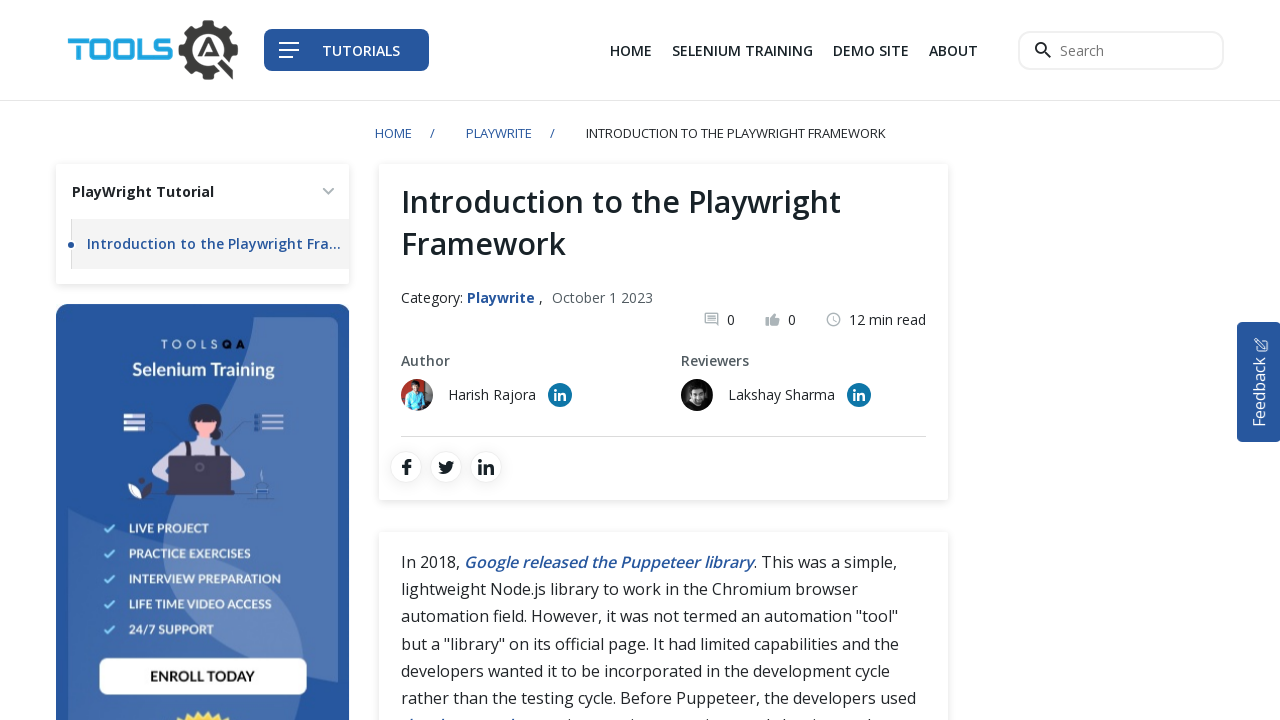

Navigated back to carousel page
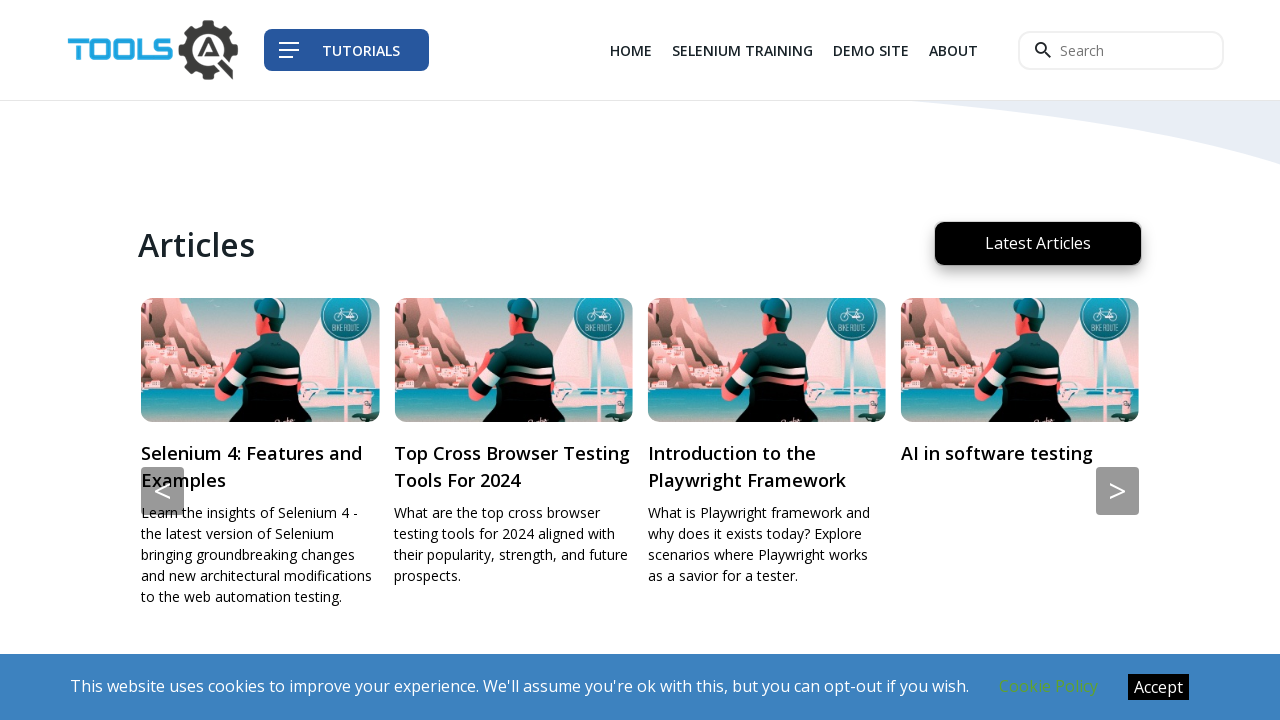

Waited 1000ms for carousel stability
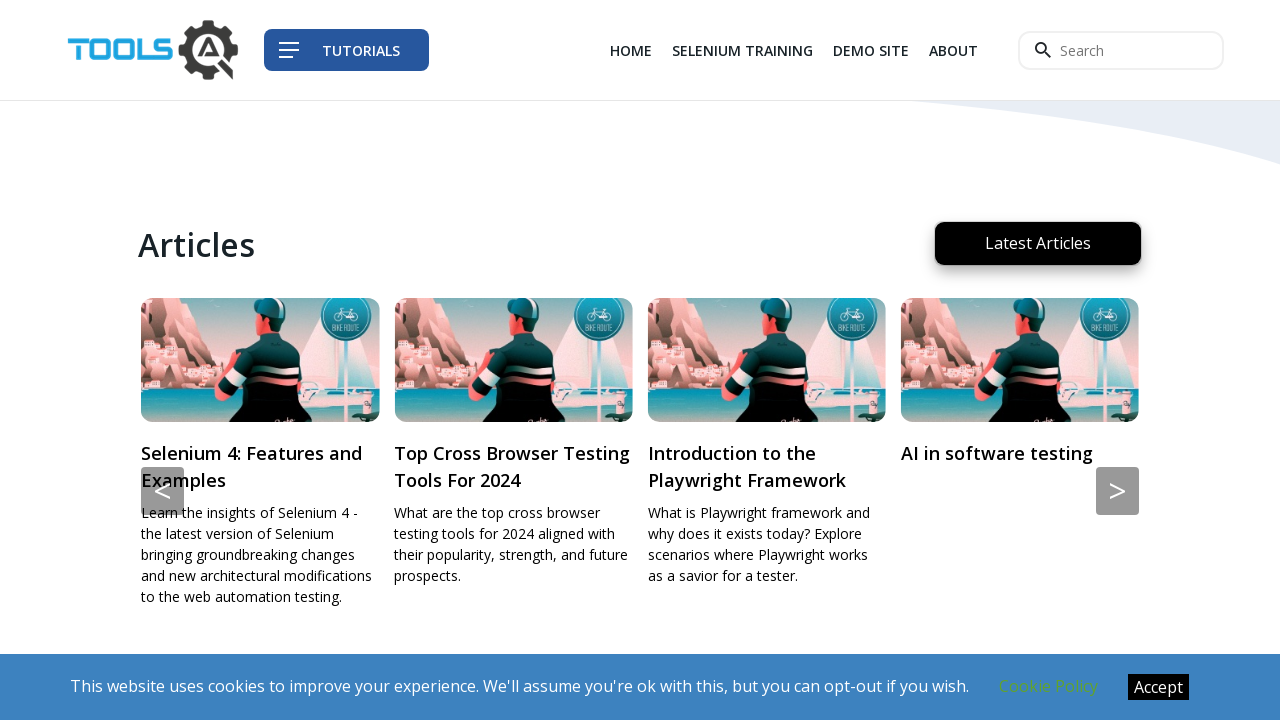

Clicked carousel image: #tns1-item3 > .article__featured-image at (1020, 360) on #tns1-item3 > .article__featured-image
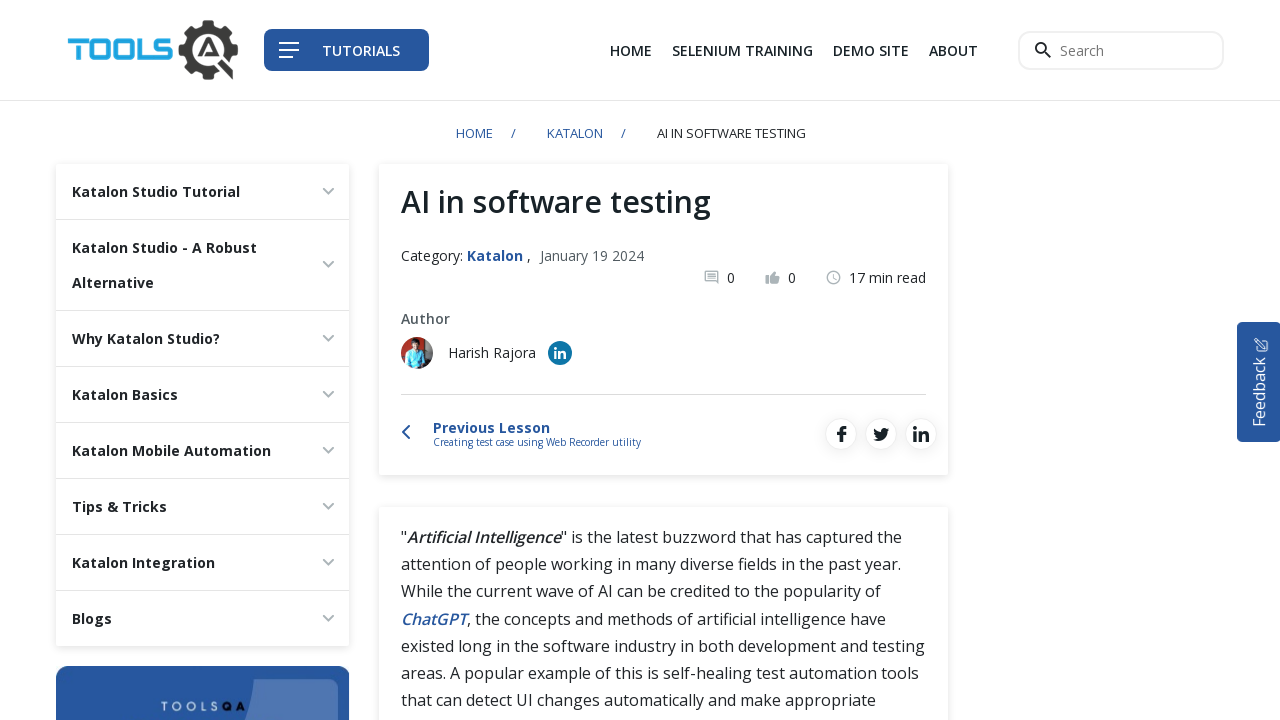

Article page loaded with h1 heading visible
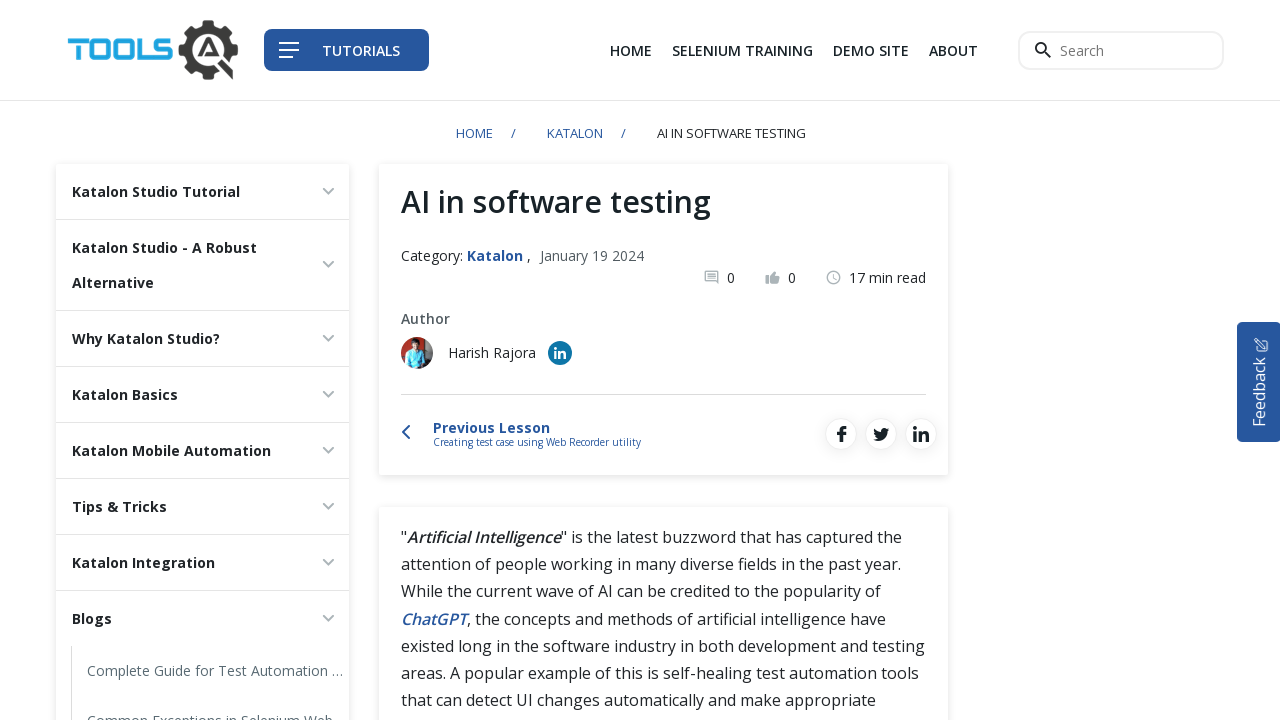

Navigated back to carousel page
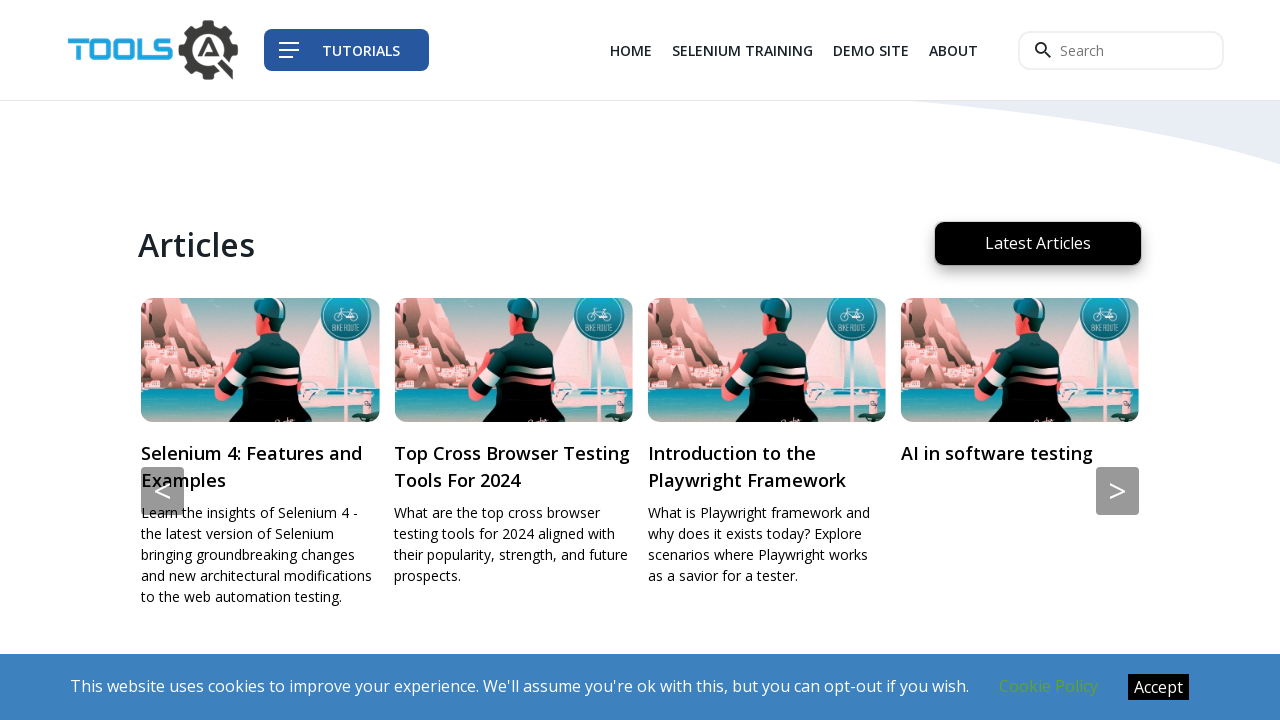

Waited 1000ms for carousel stability
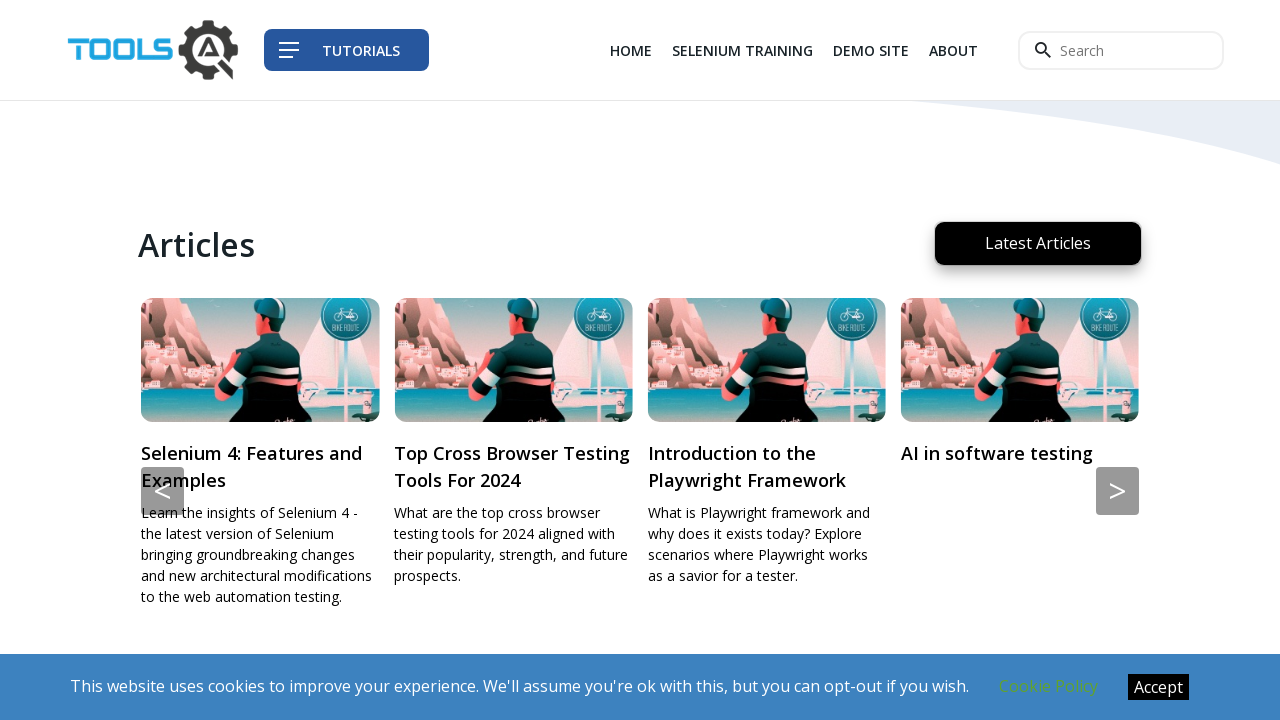

Clicked carousel image: #tns1-item4 > .article__featured-image at (640, 360) on #tns1-item4 > .article__featured-image
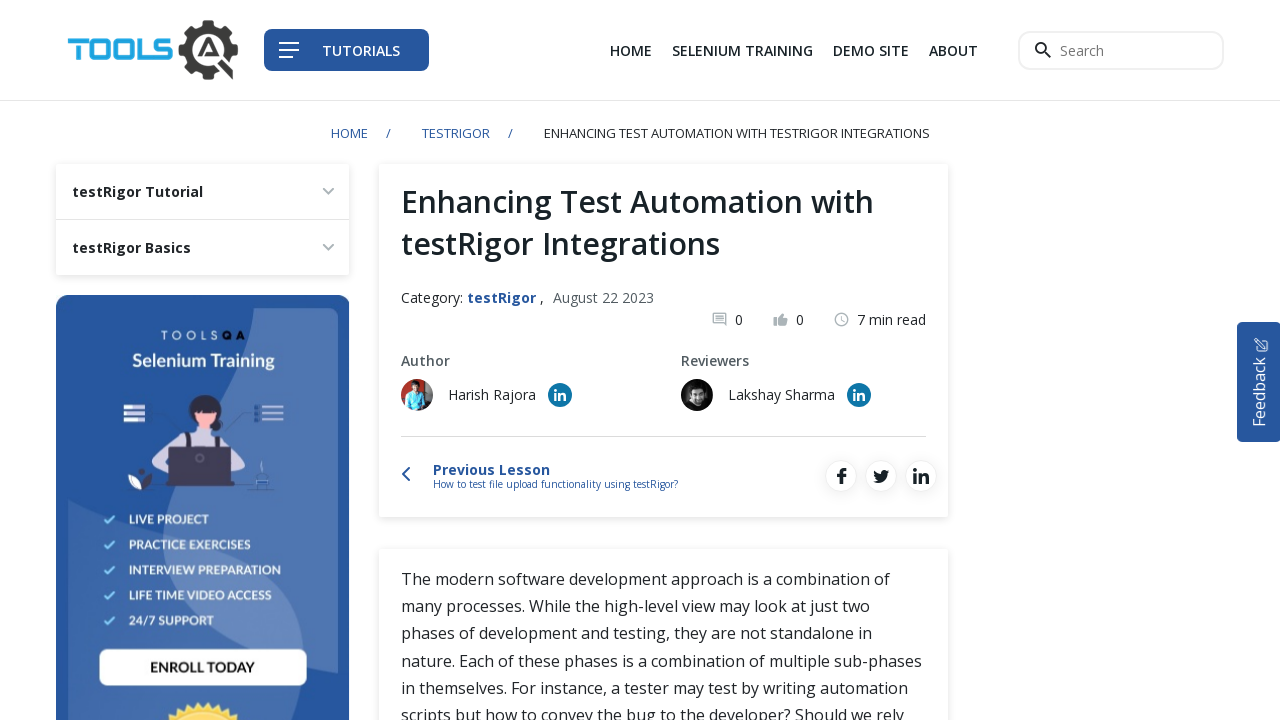

Article page loaded with h1 heading visible
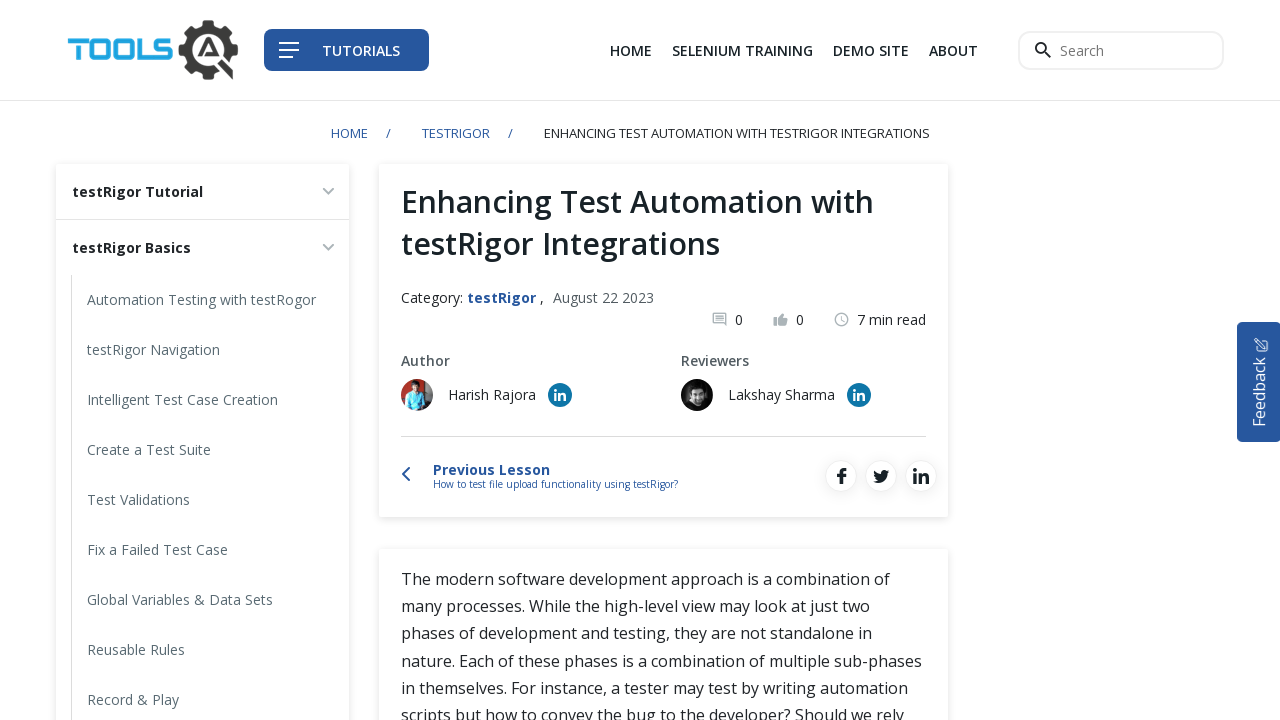

Navigated back to carousel page
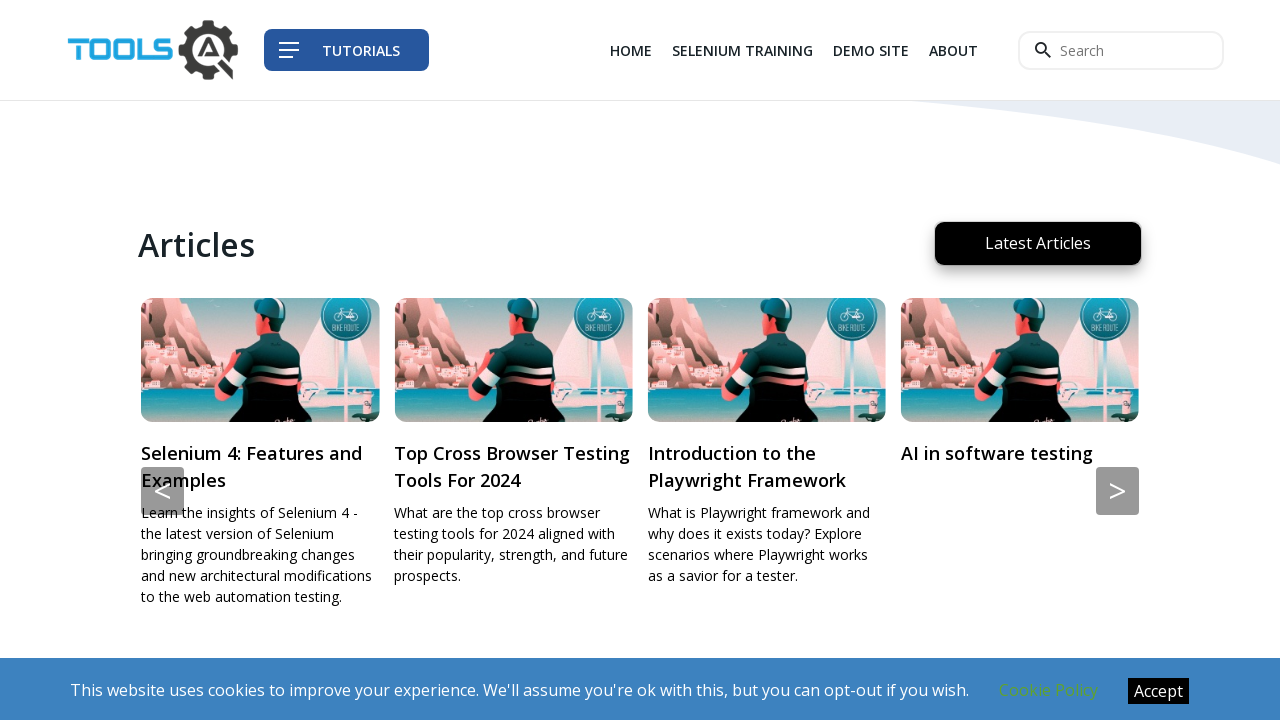

Waited 1000ms for carousel stability
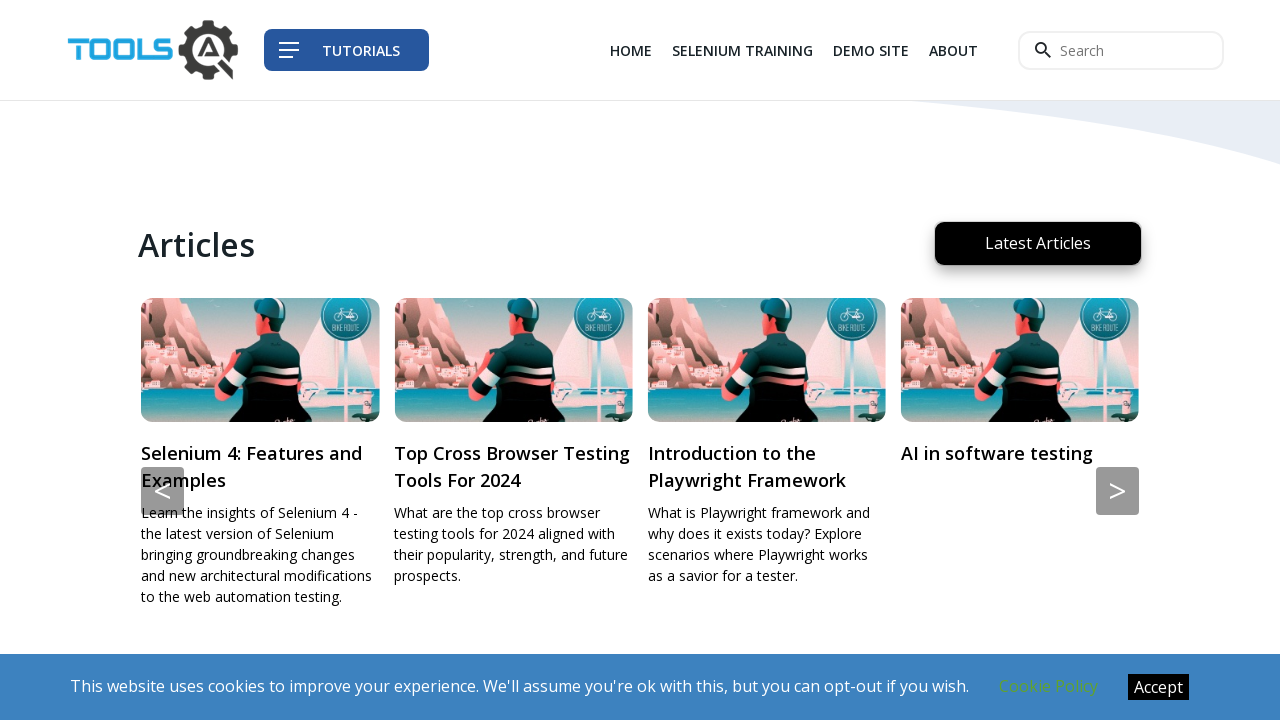

Clicked carousel image: #tns1-item5 > .article__featured-image at (640, 360) on #tns1-item5 > .article__featured-image
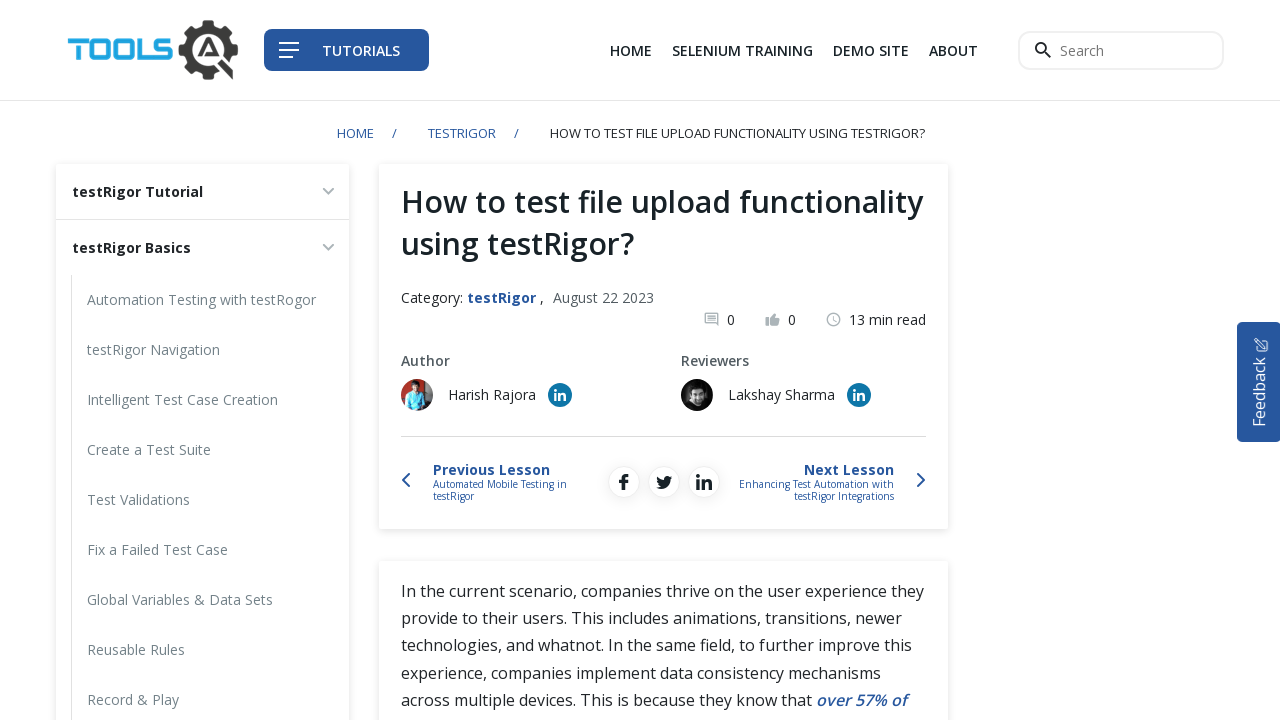

Article page loaded with h1 heading visible
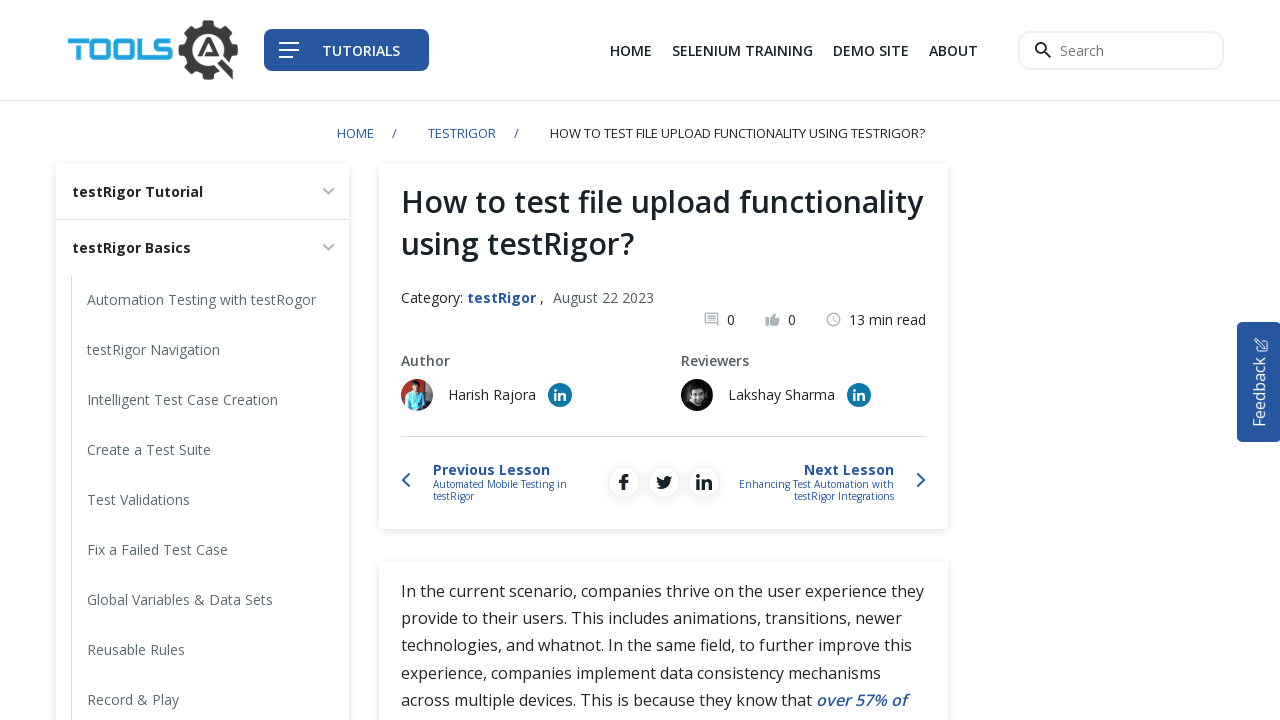

Navigated back to carousel page
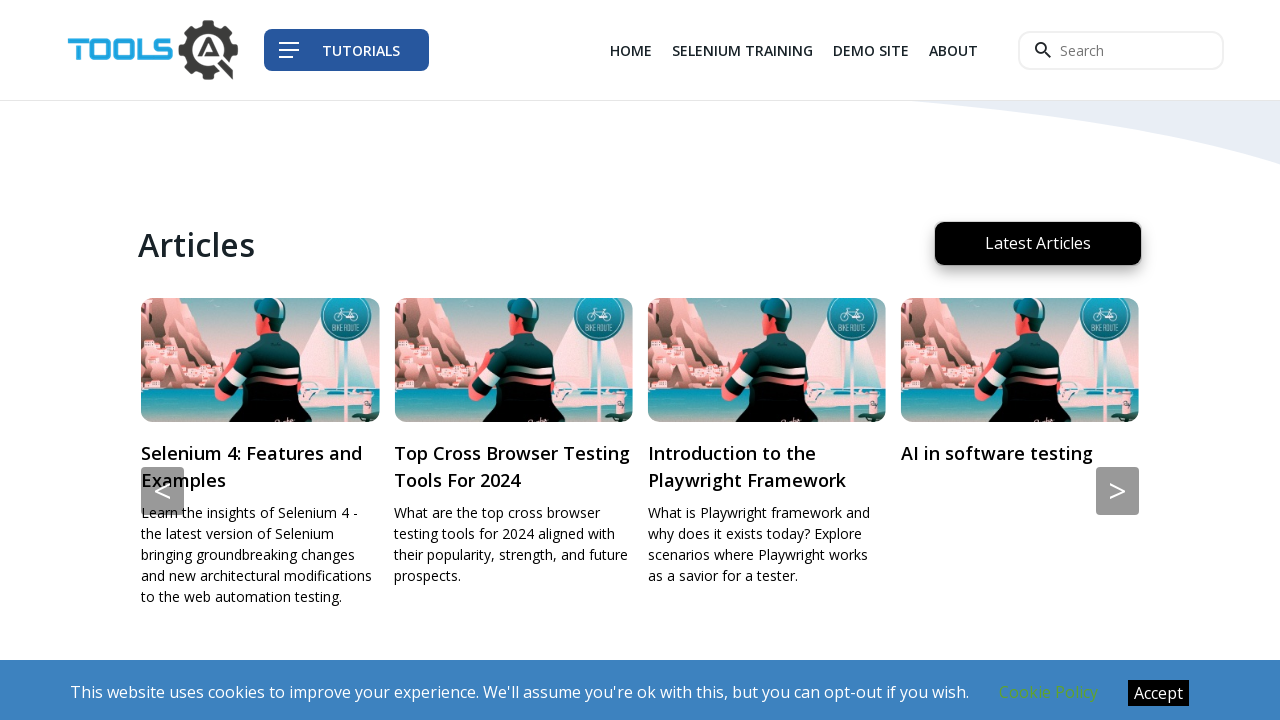

Waited 1000ms for carousel stability
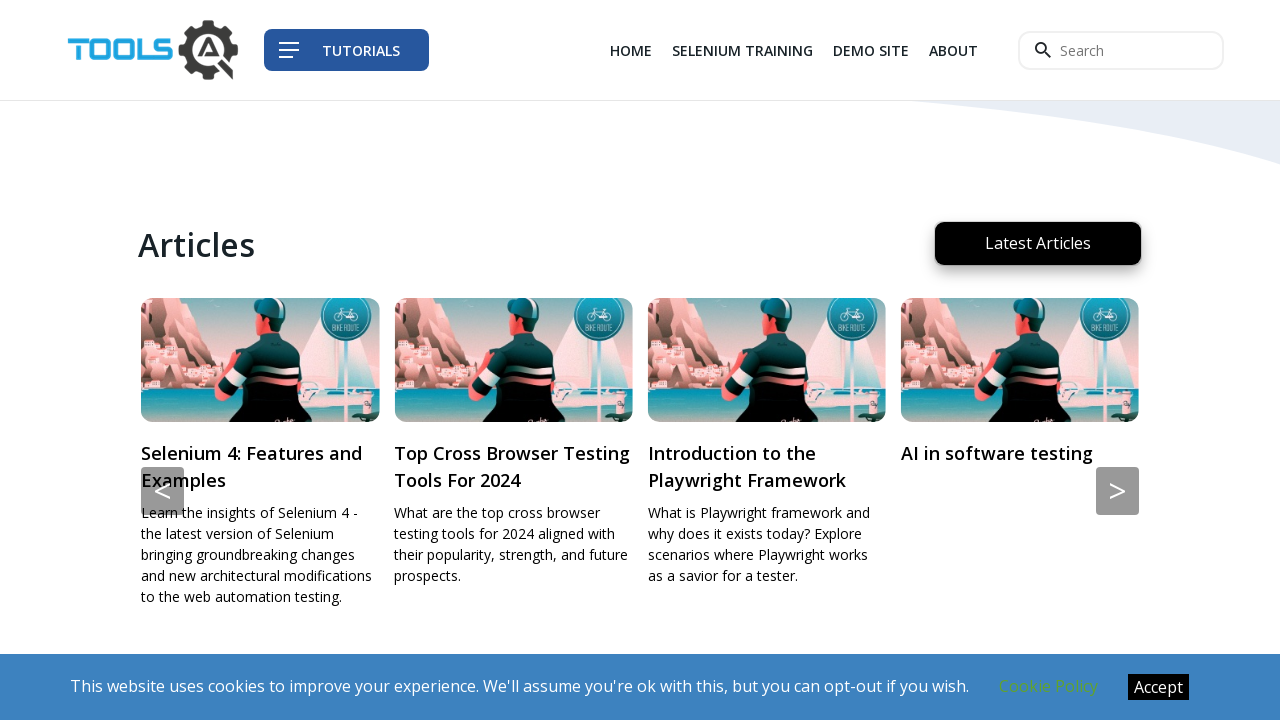

Clicked carousel NEXT button (first click) at (1118, 491) on [data-controls="next"]
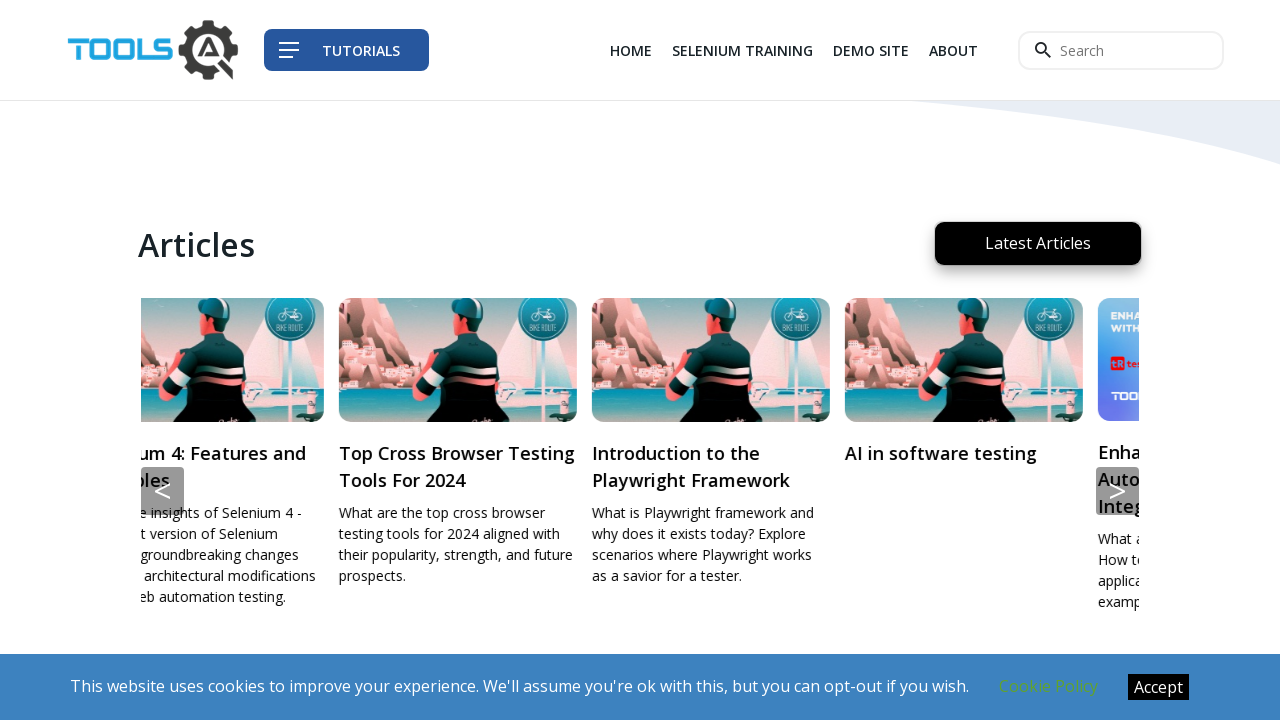

Waited 1000ms after first NEXT button click
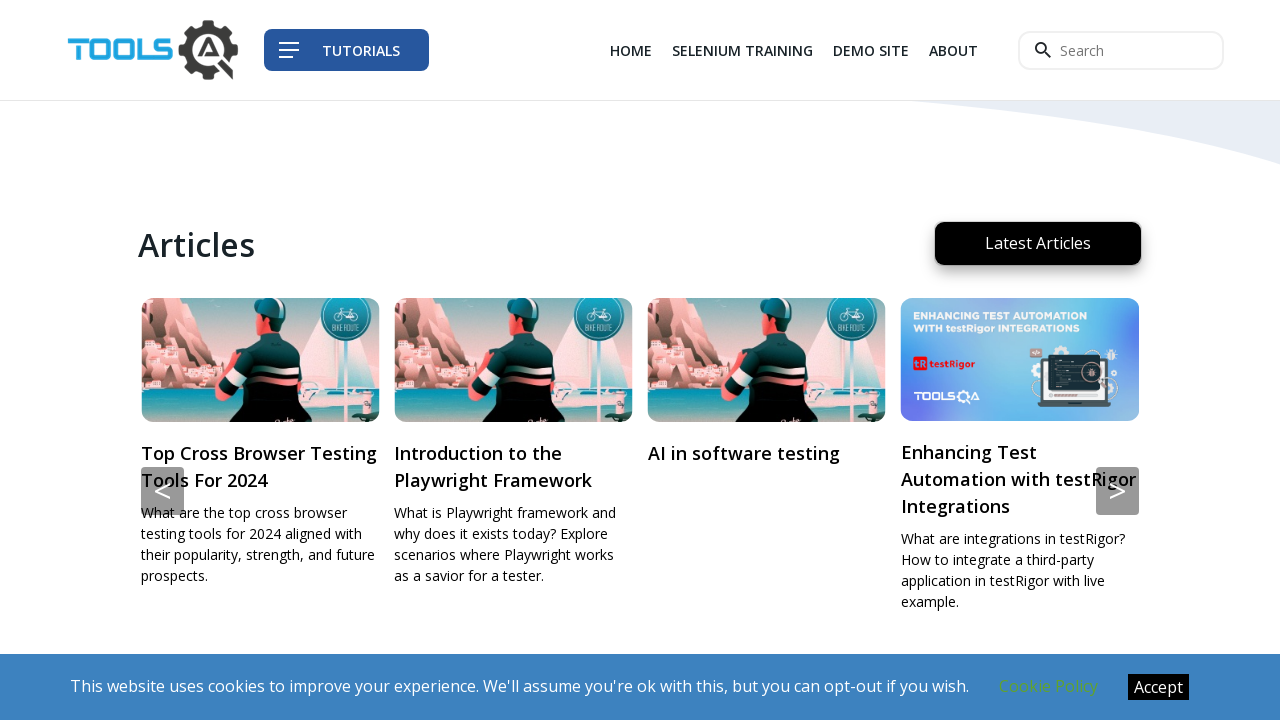

Clicked carousel NEXT button (second click) at (1118, 491) on [data-controls="next"]
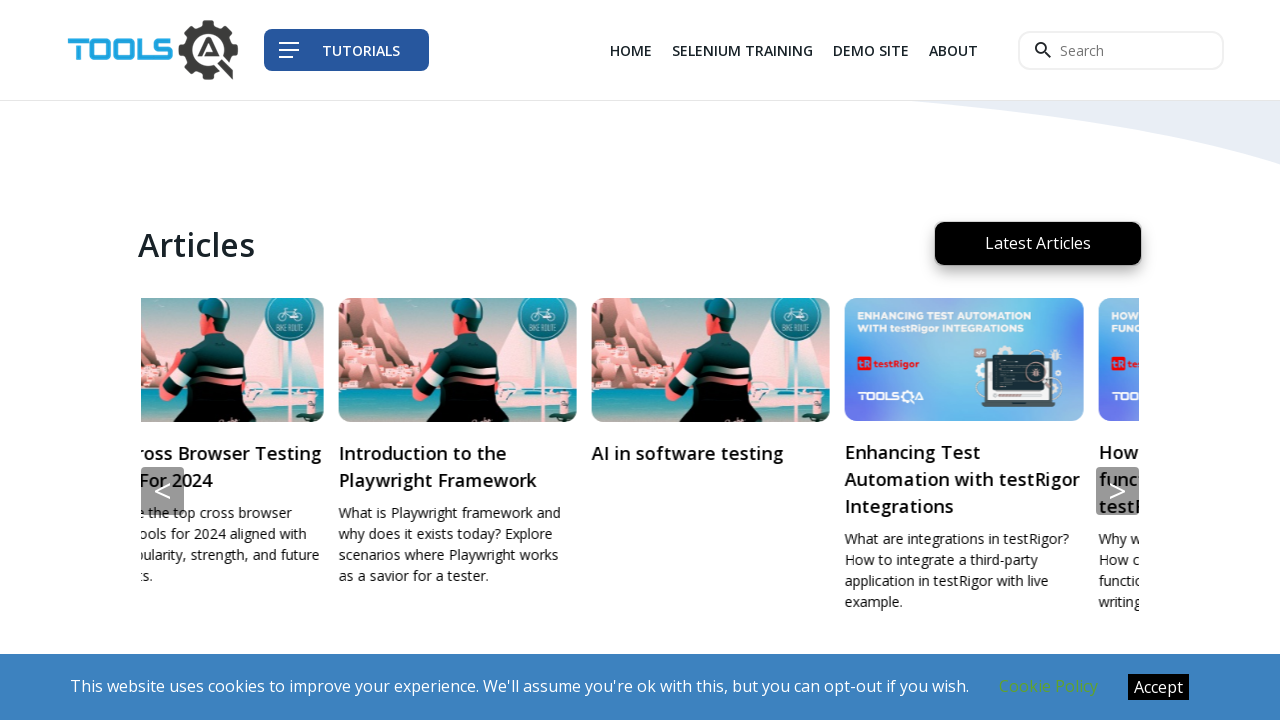

Waited 1000ms after second NEXT button click
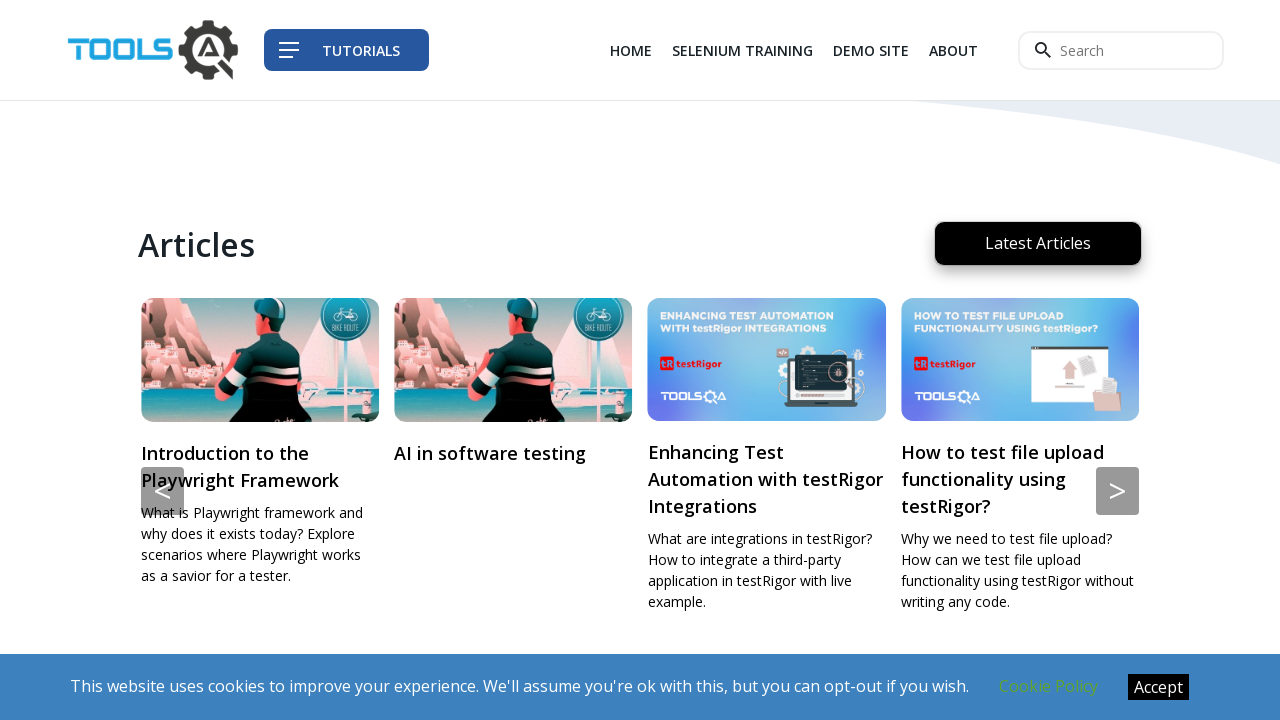

Clicked carousel PREV button at (162, 491) on [data-controls="prev"]
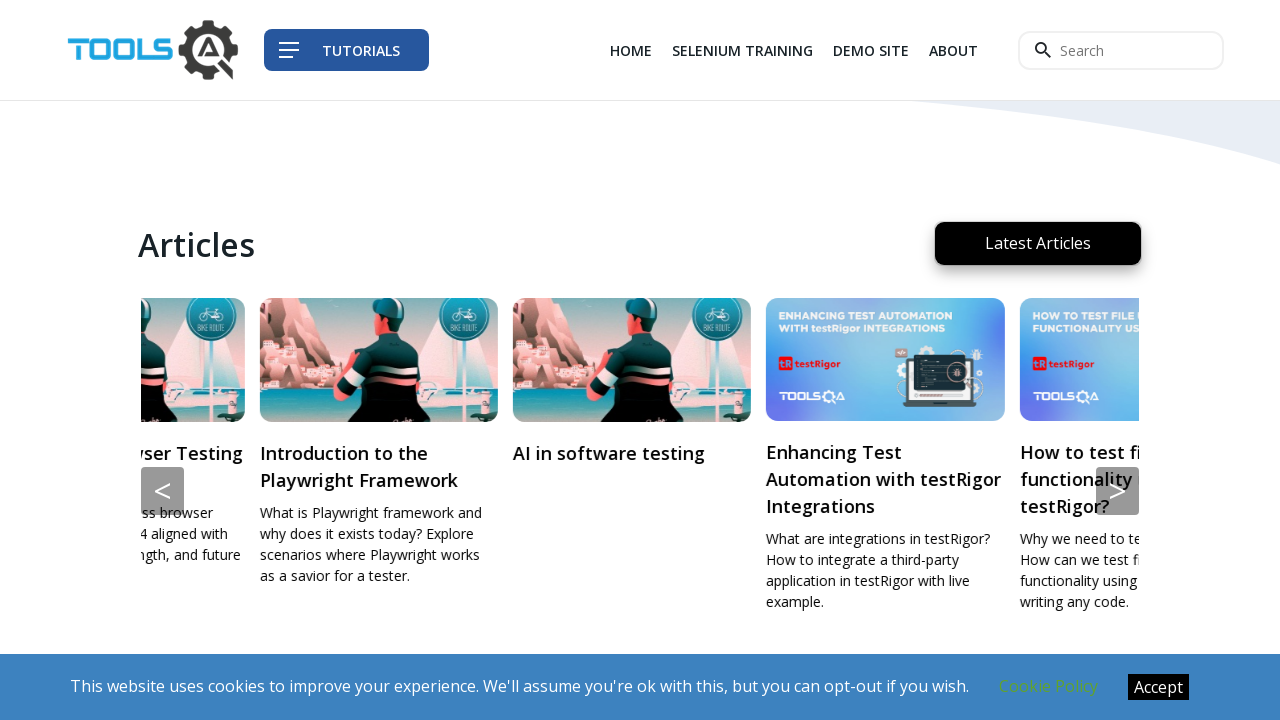

Waited 1000ms after PREV button click
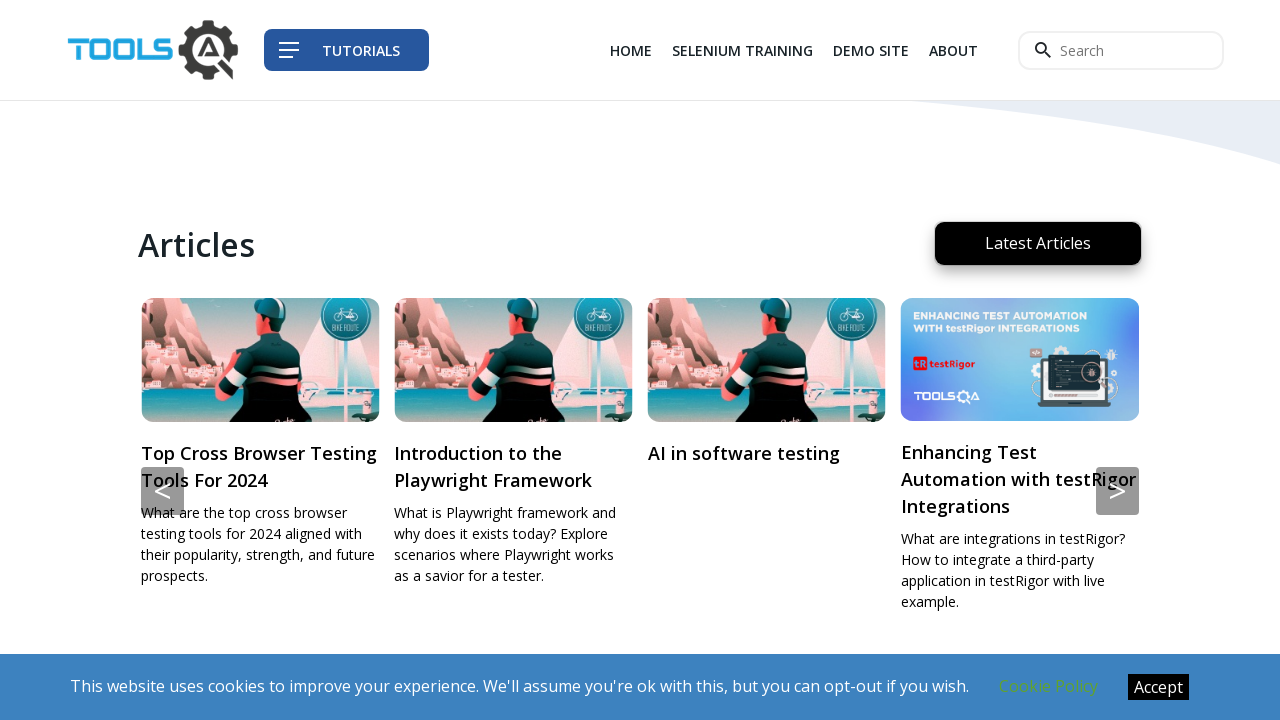

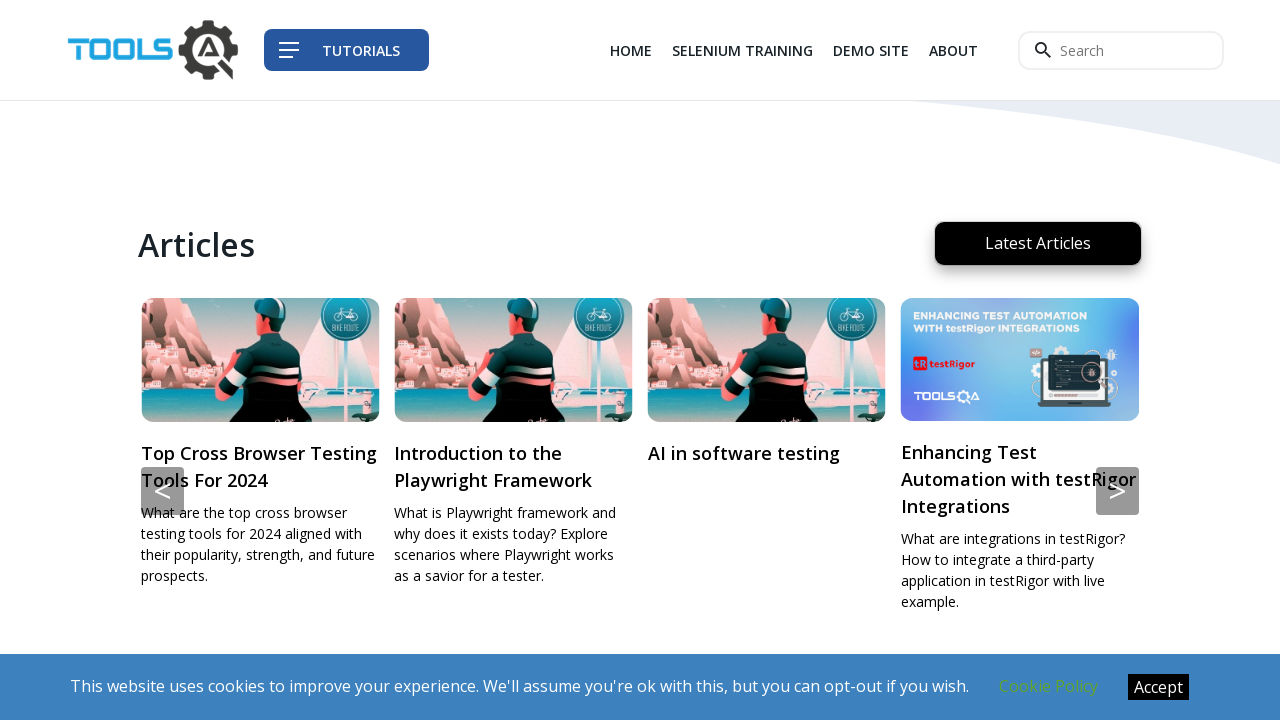